Tests browser window management by resizing the window through different states (minimize, maximize, fullscreen) and retrieving window position and size information

Starting URL: https://www.techproeducation.com/

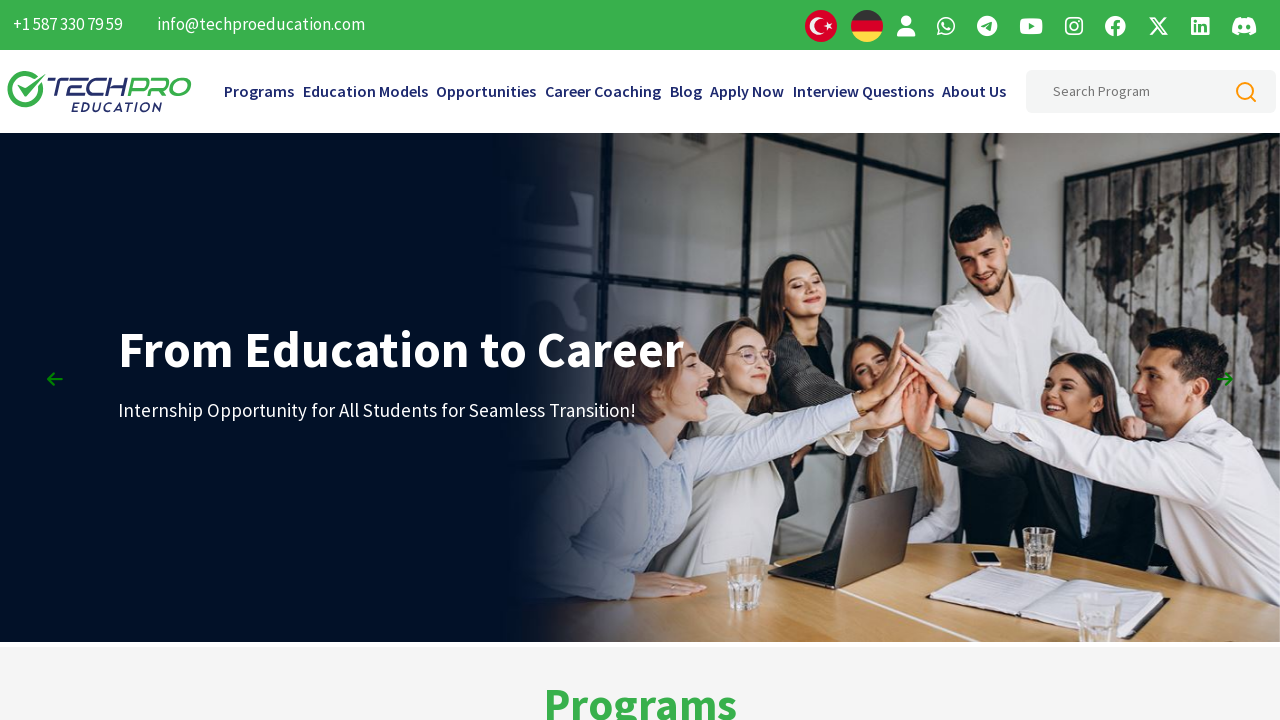

Retrieved initial window position (x, y coordinates)
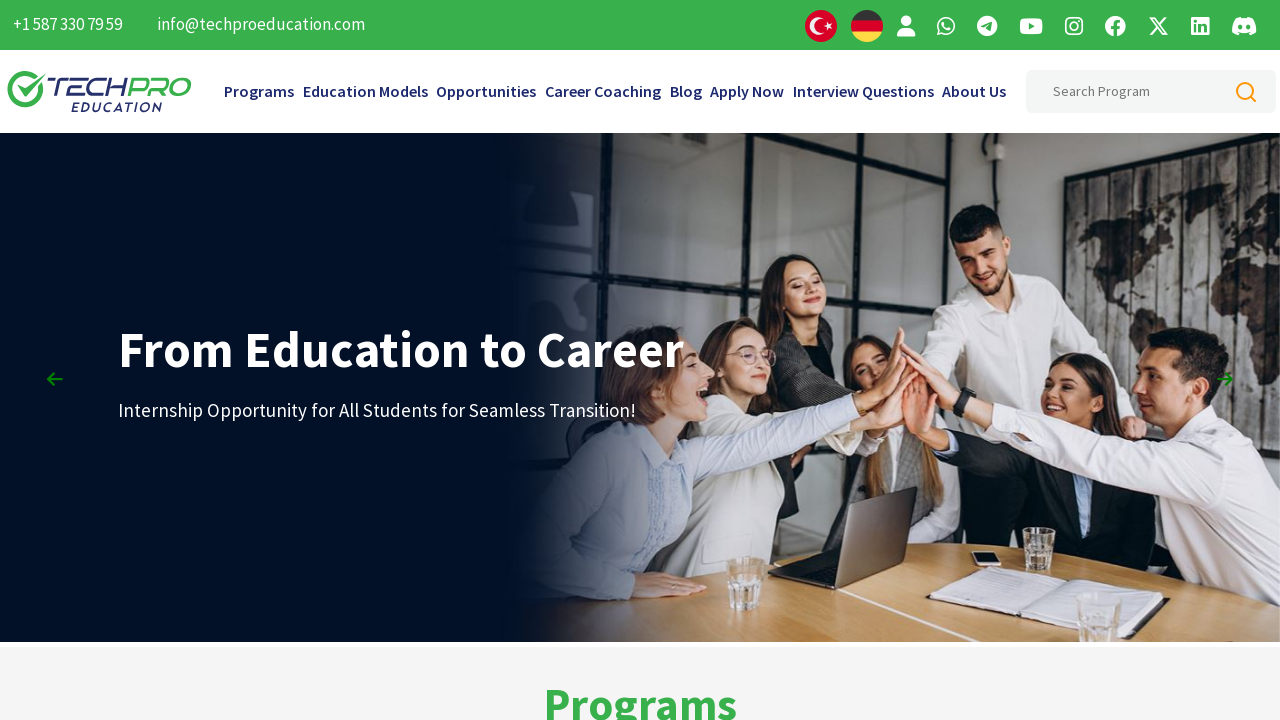

Retrieved initial window size (width, height)
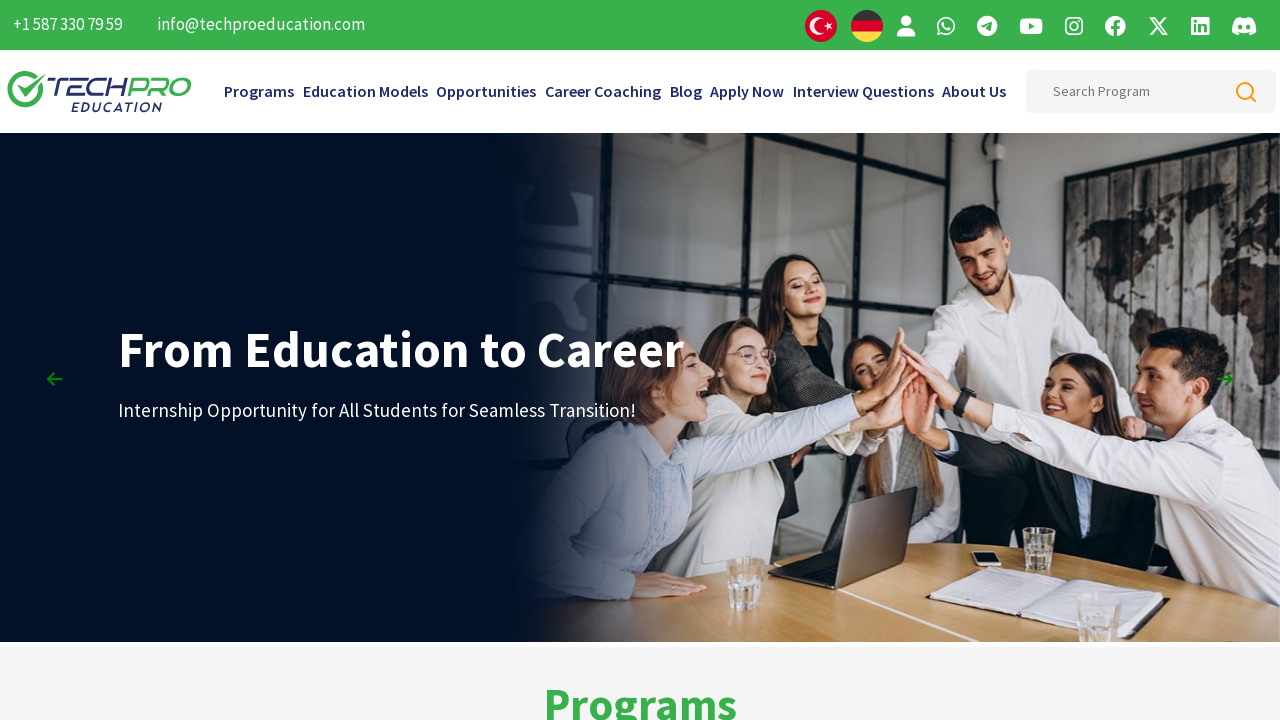

Set viewport to 800x600 to simulate minimize window state
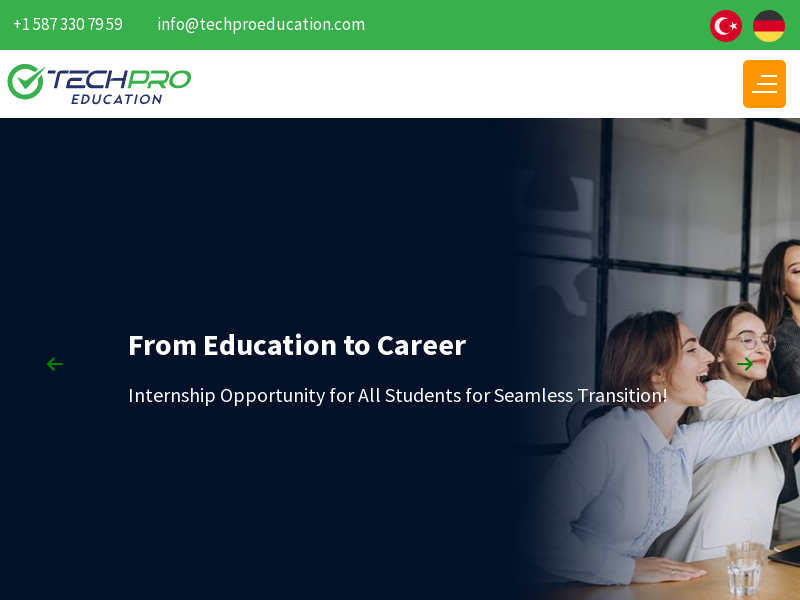

Waited 3 seconds for viewport resize to complete
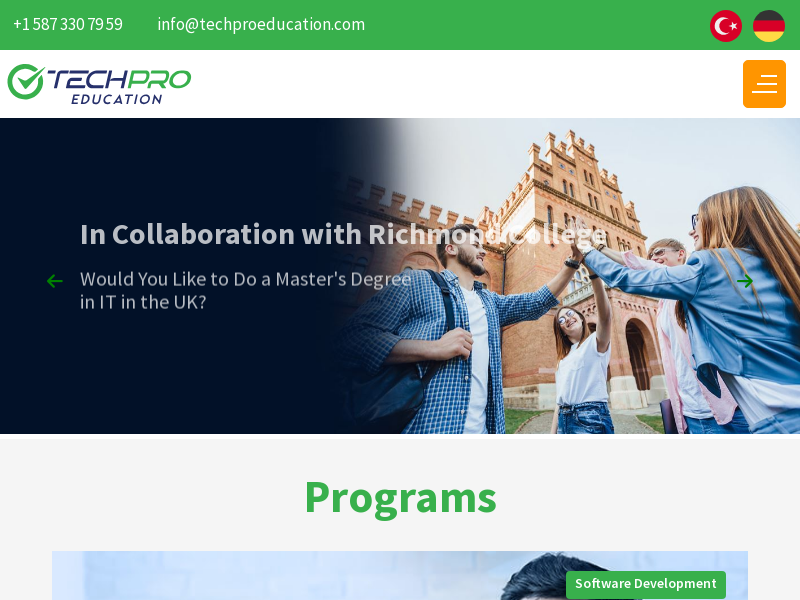

Set viewport to 1920x1080 to simulate maximize window state
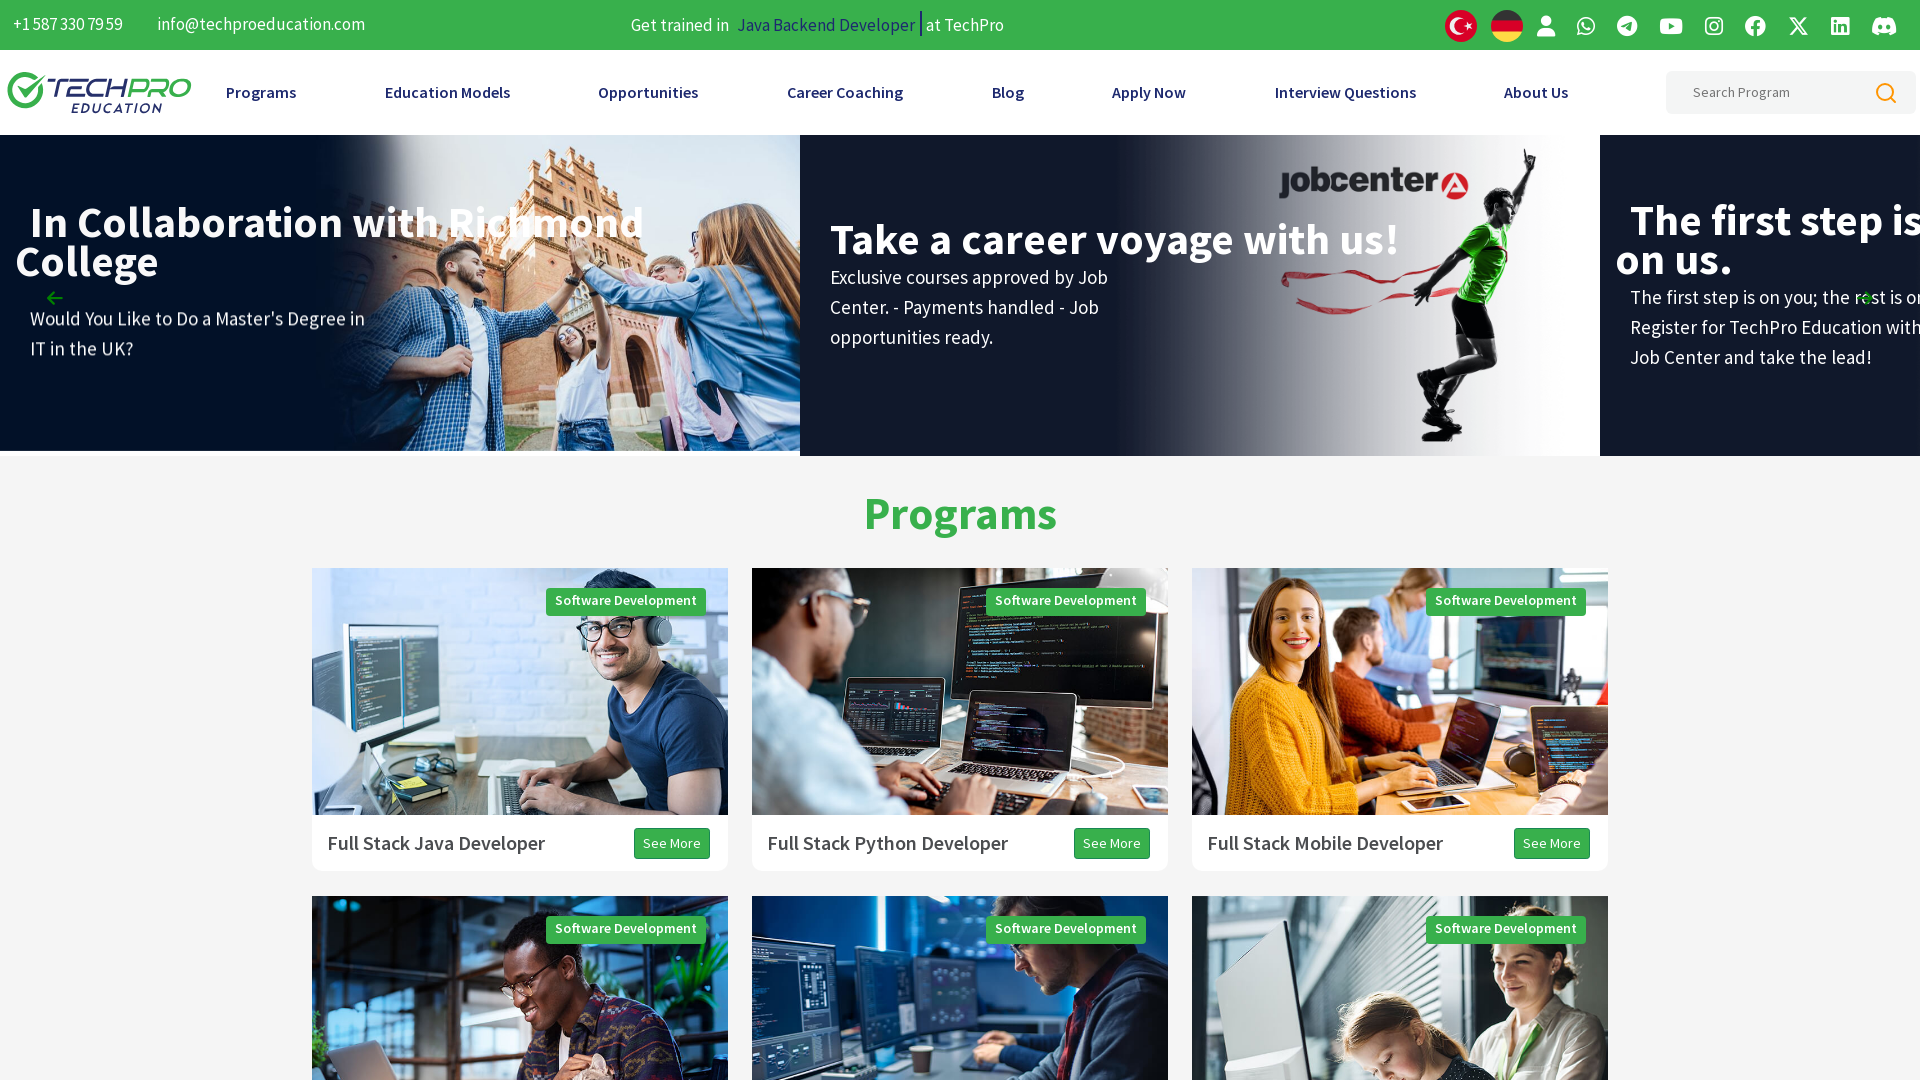

Retrieved window position after maximizing
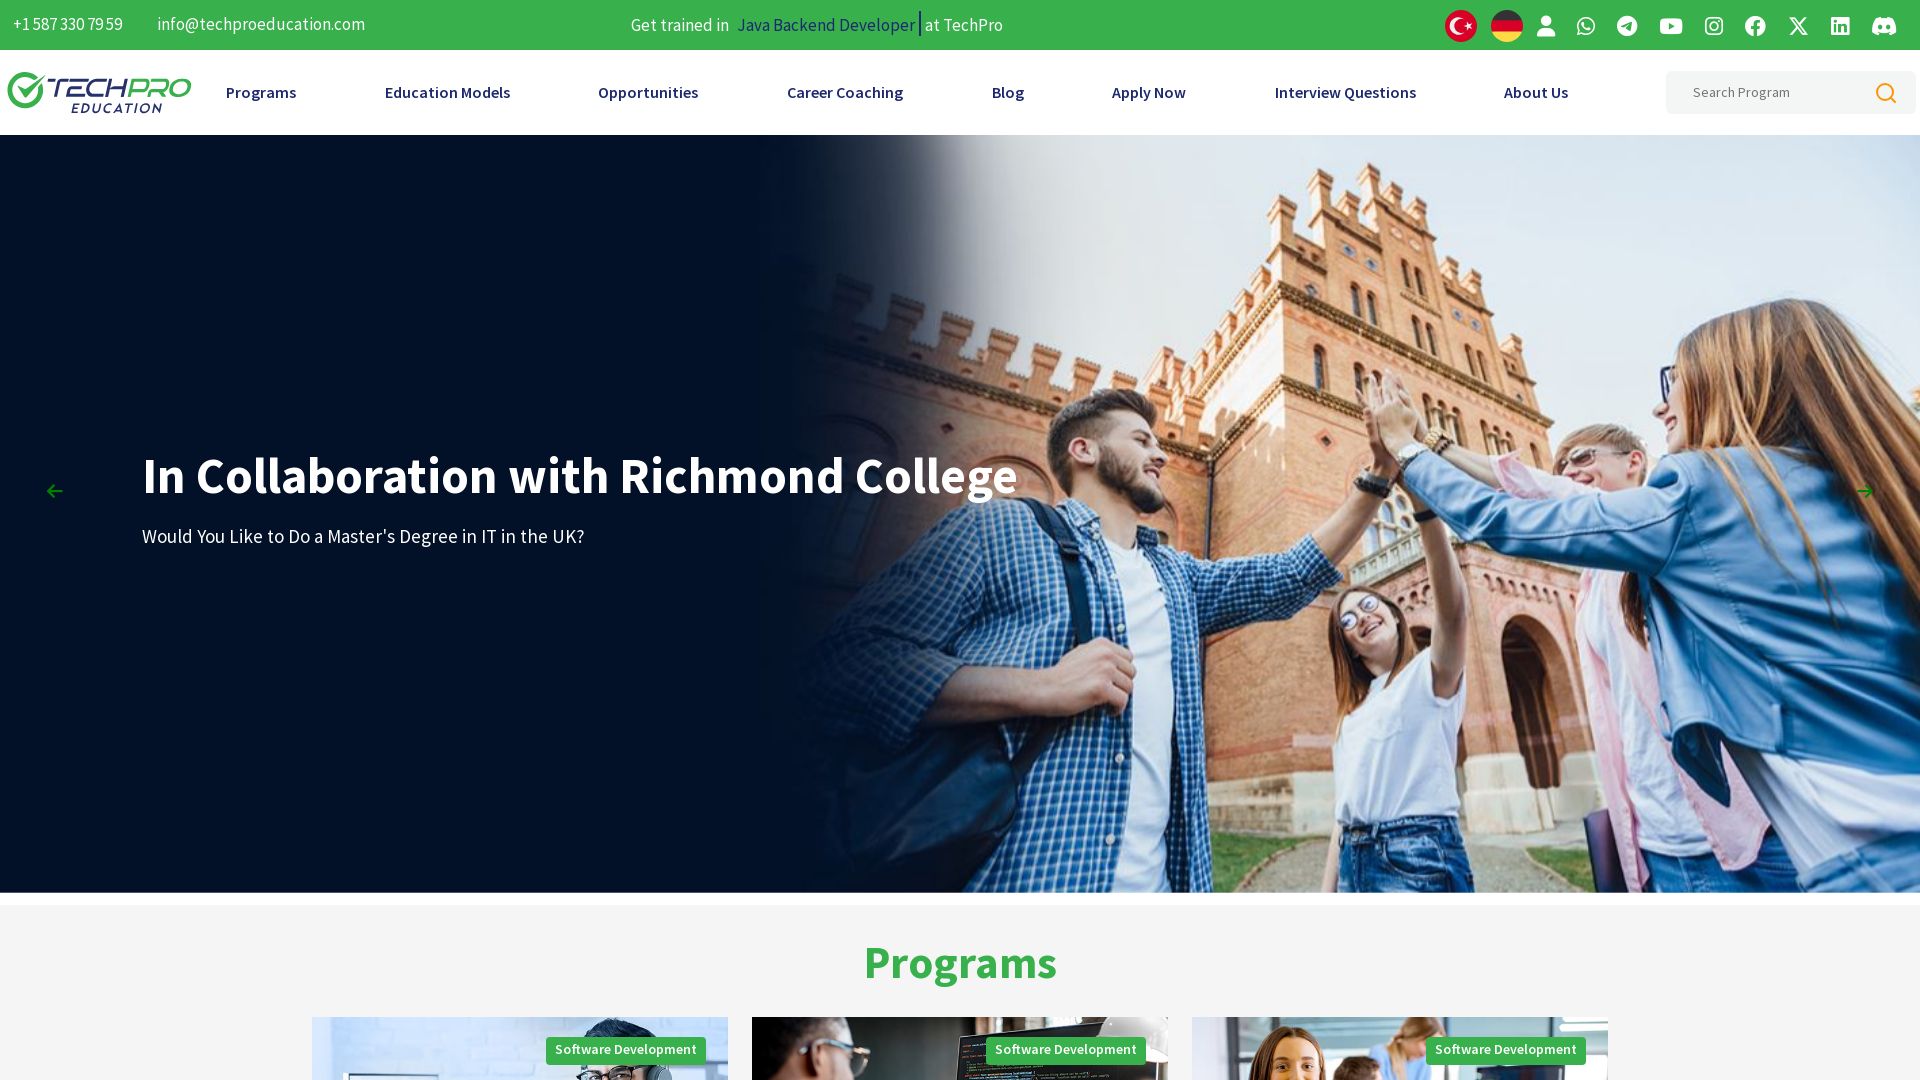

Retrieved window size after maximizing
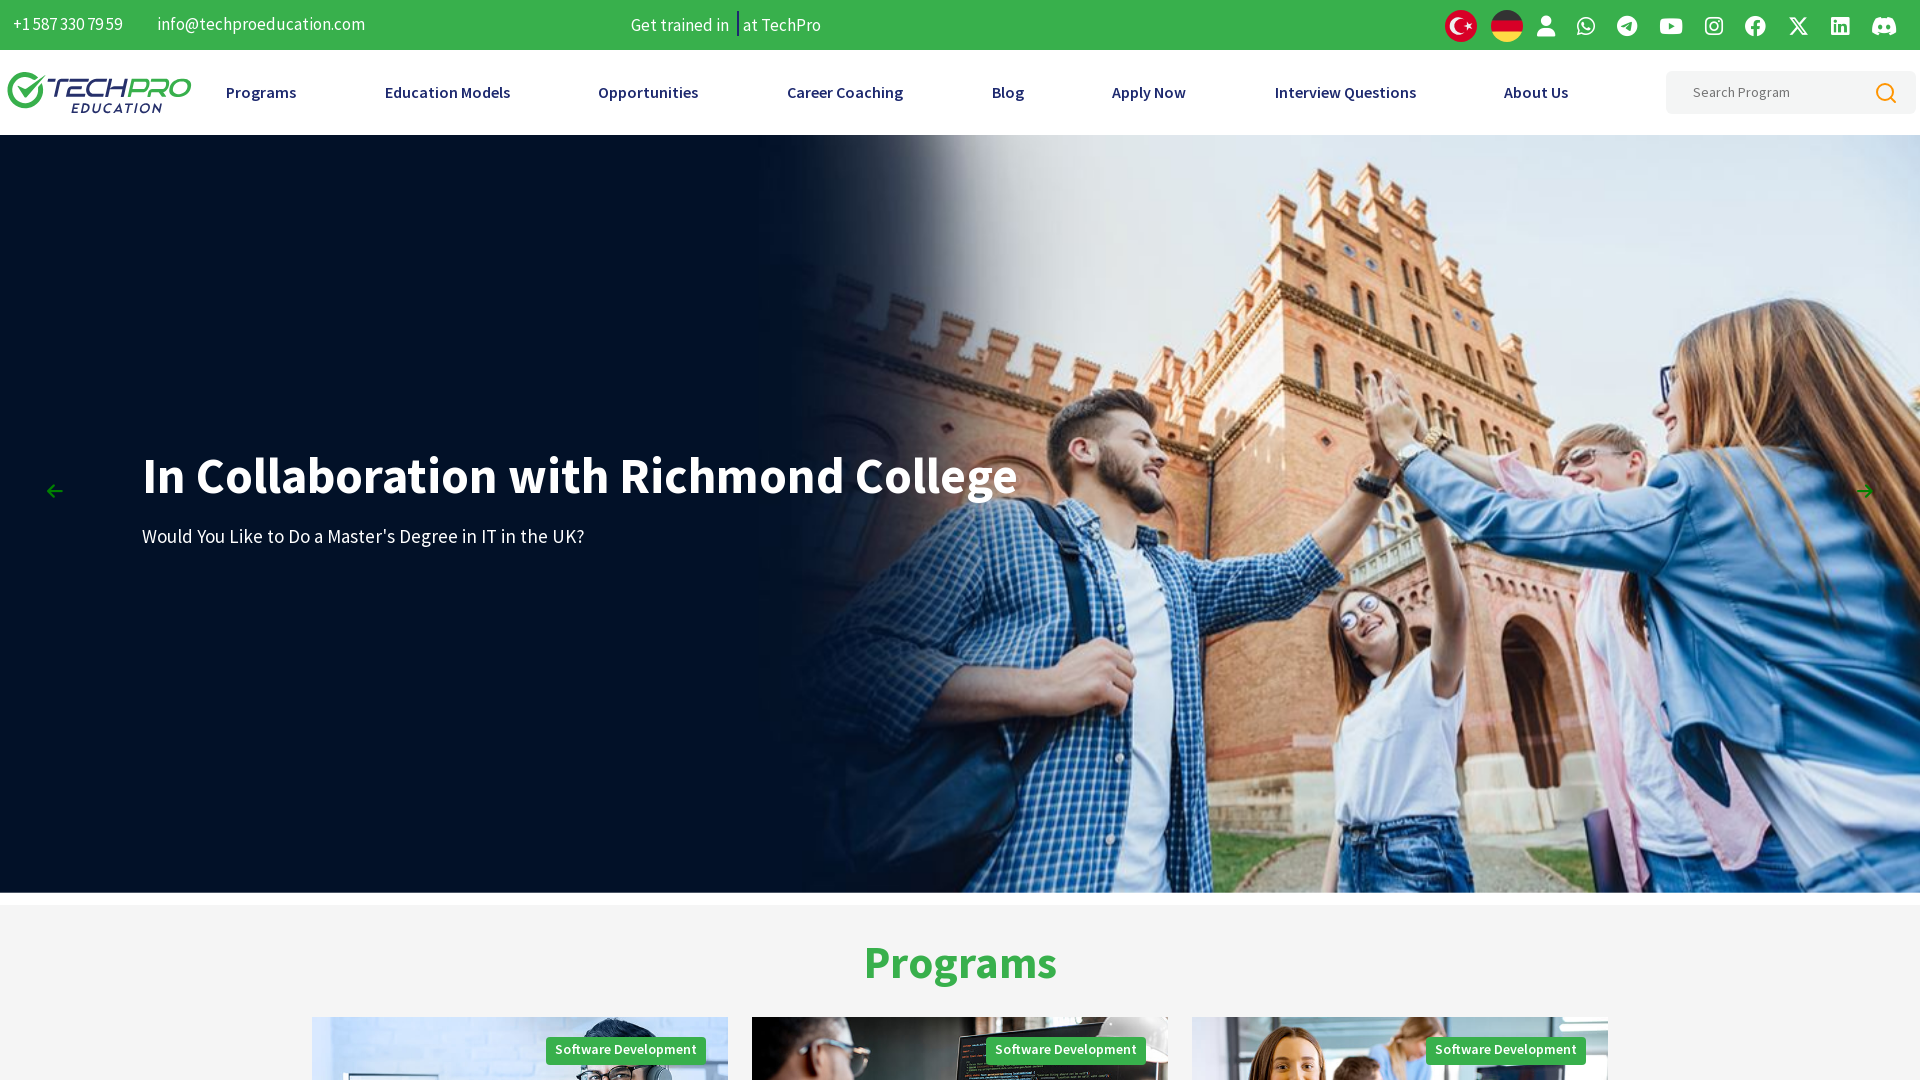

Requested fullscreen mode for the document
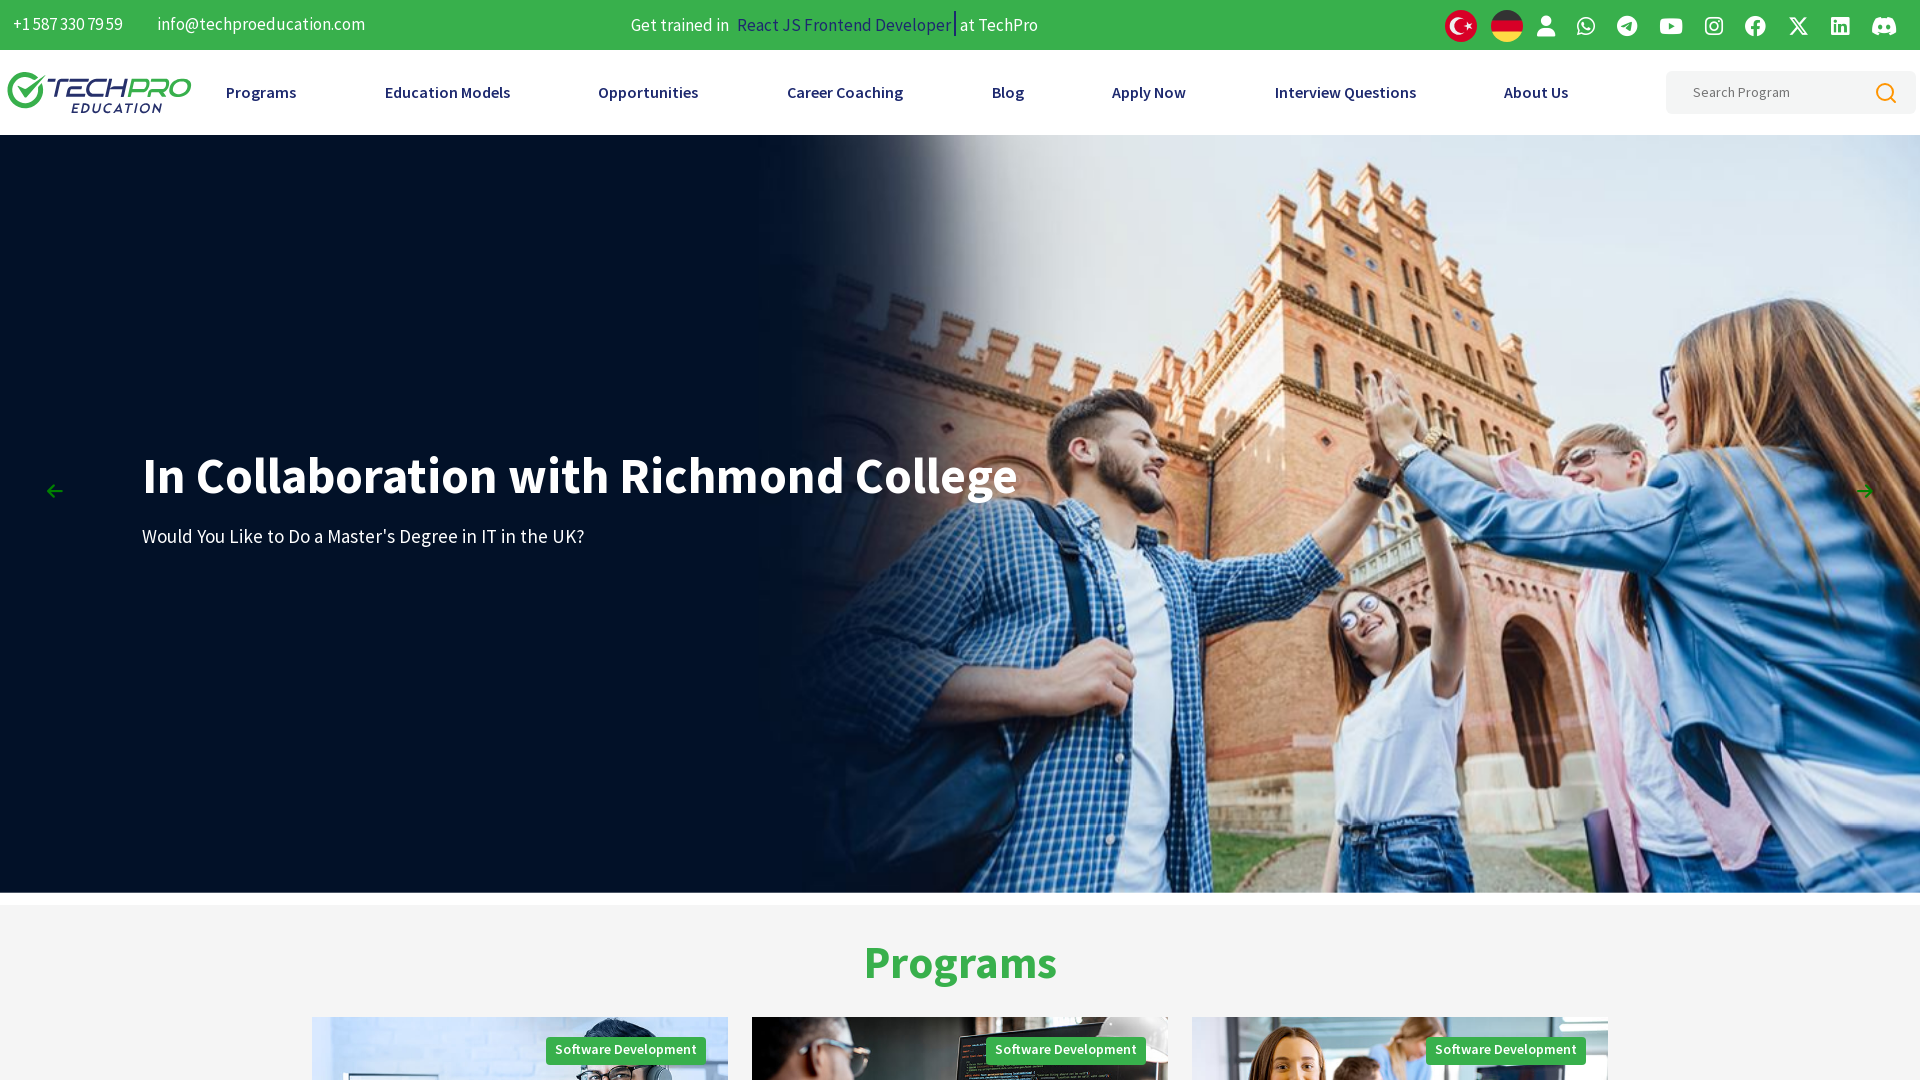

Retrieved window position in fullscreen mode
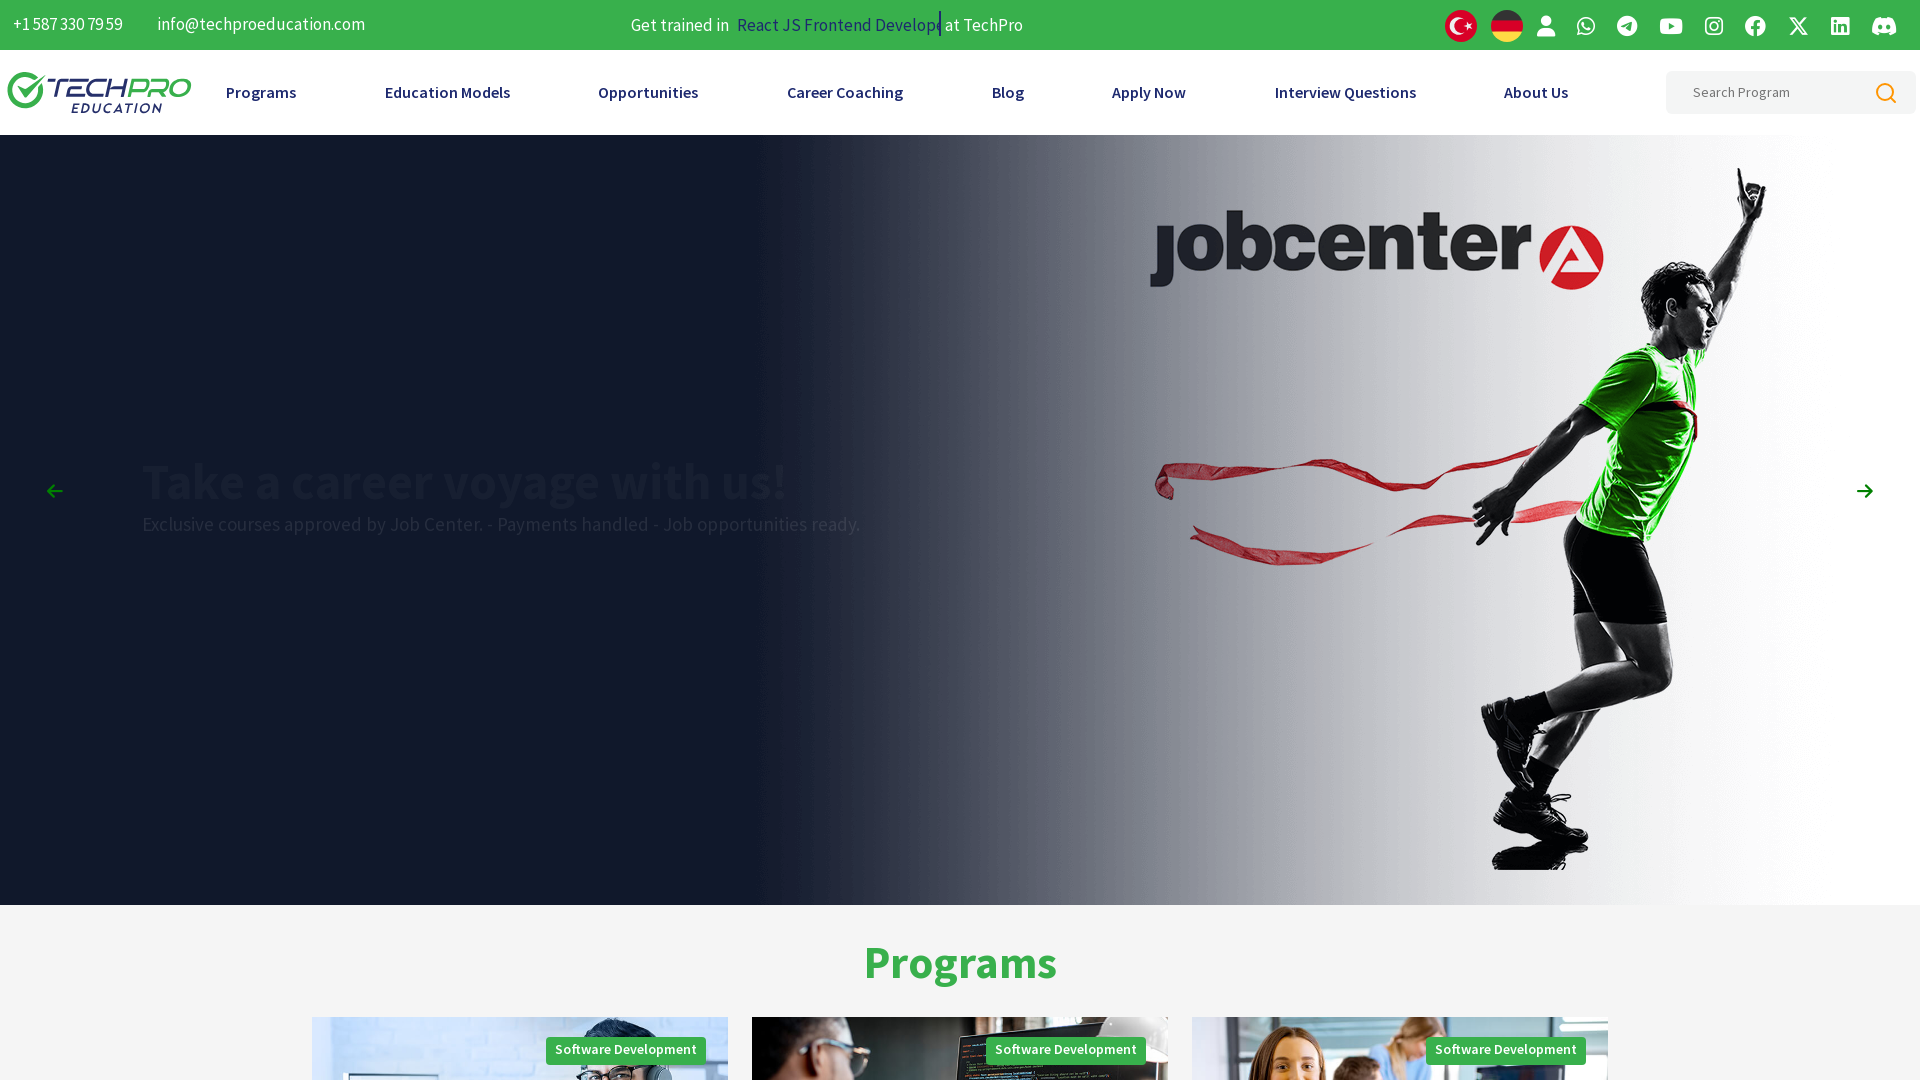

Retrieved window size in fullscreen mode
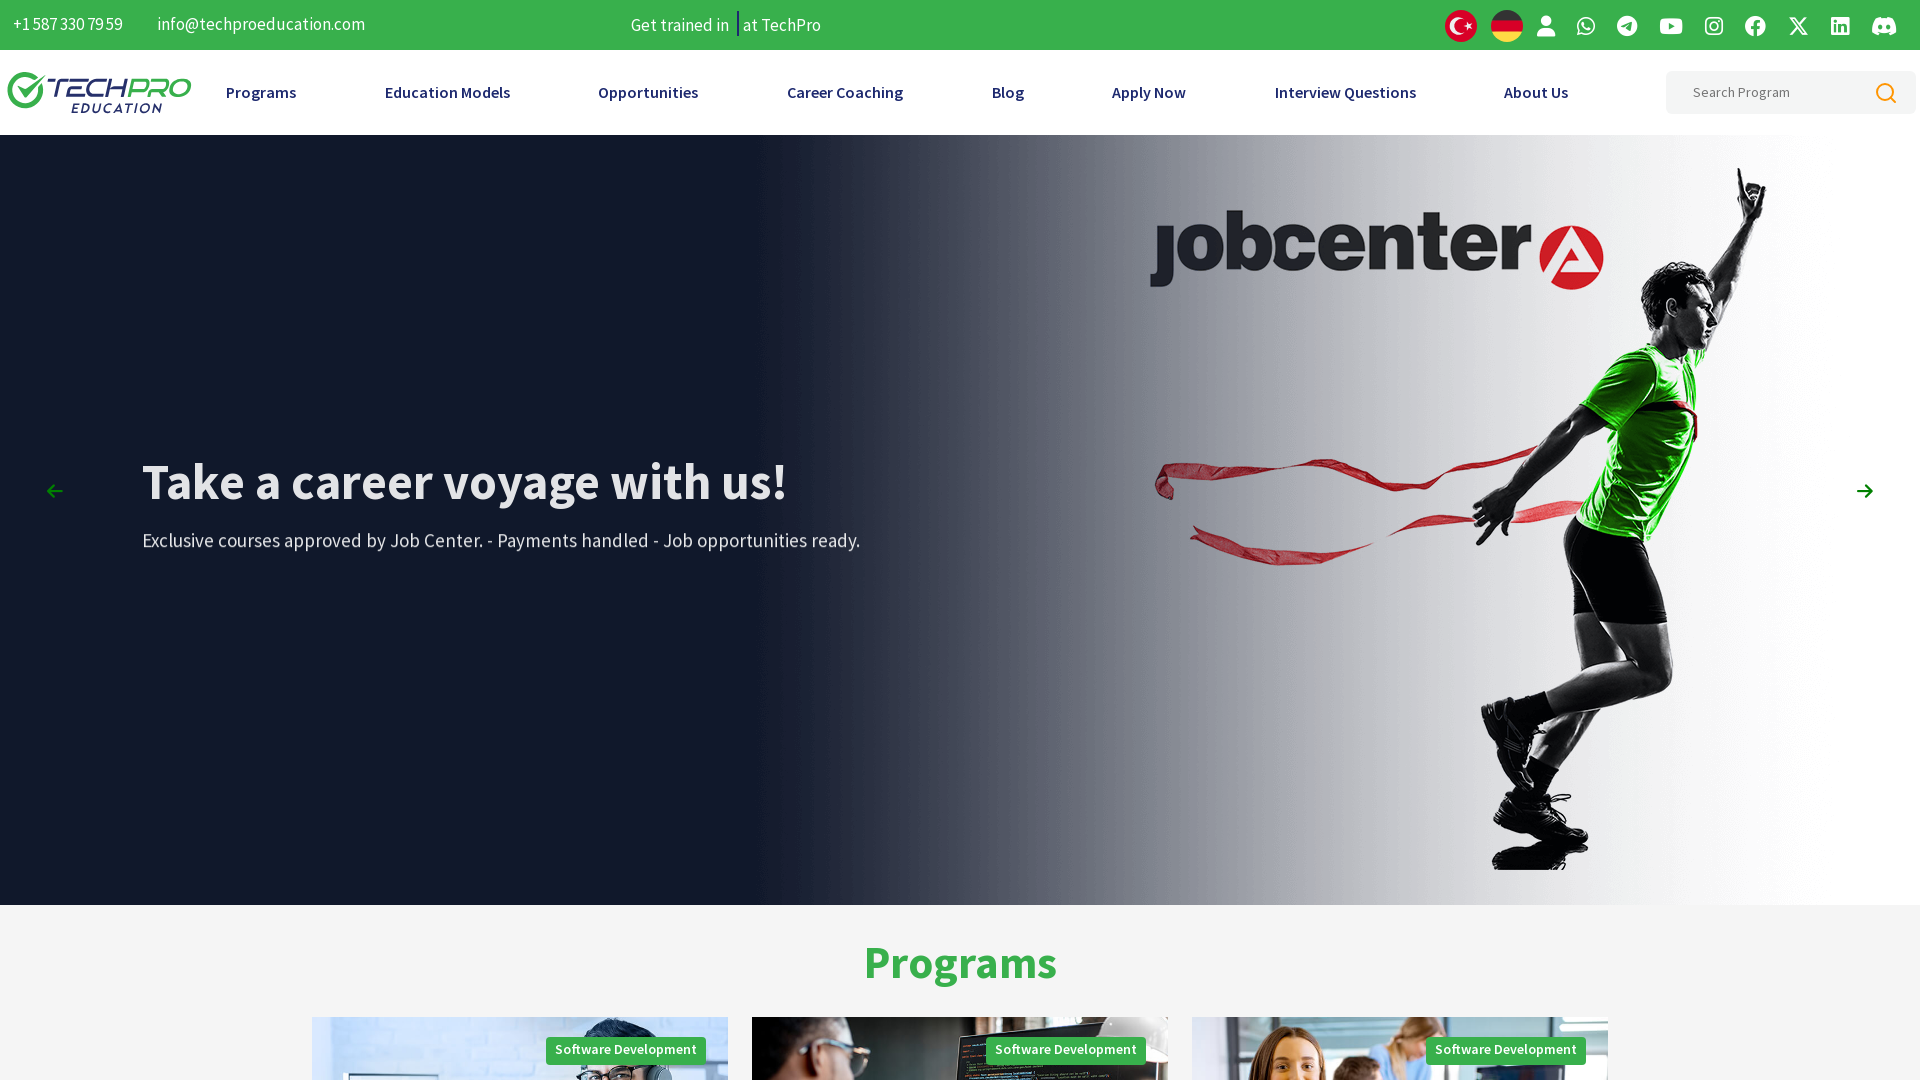

Waited 3 seconds before test completion
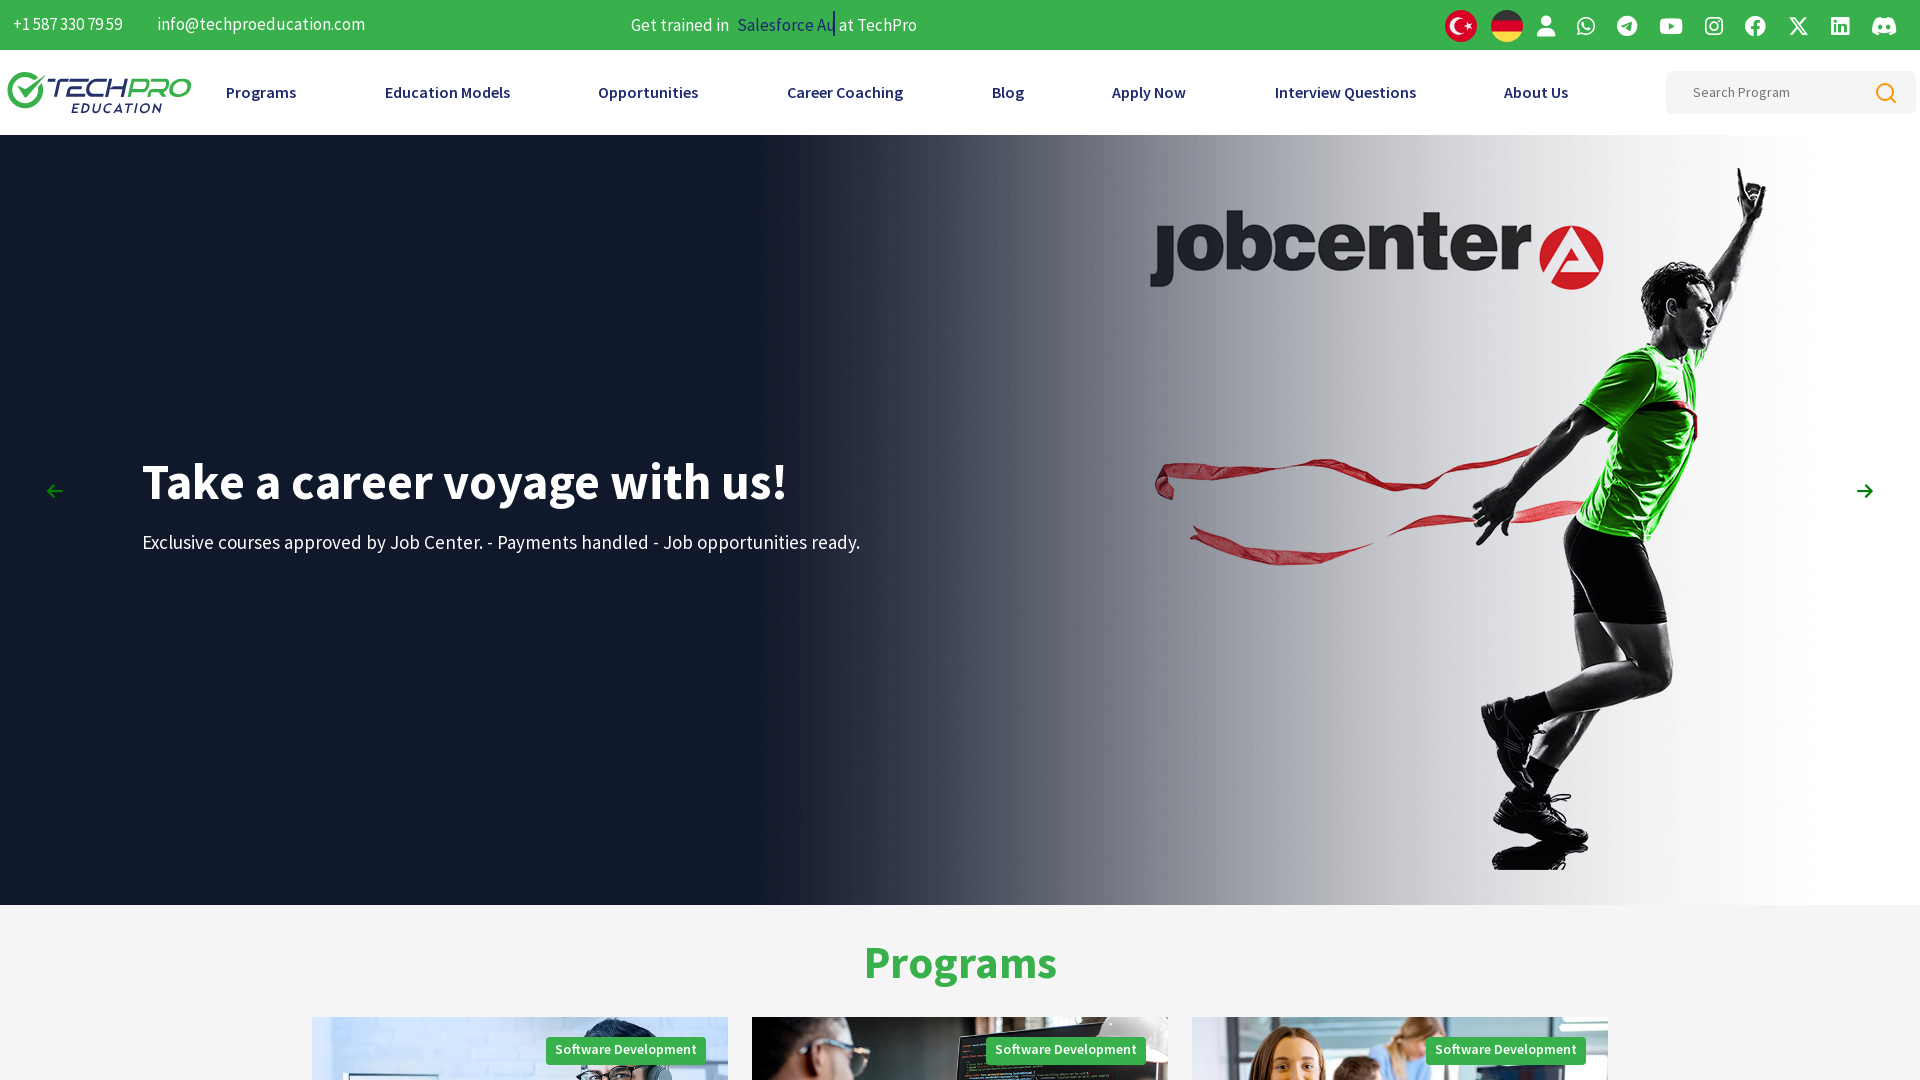

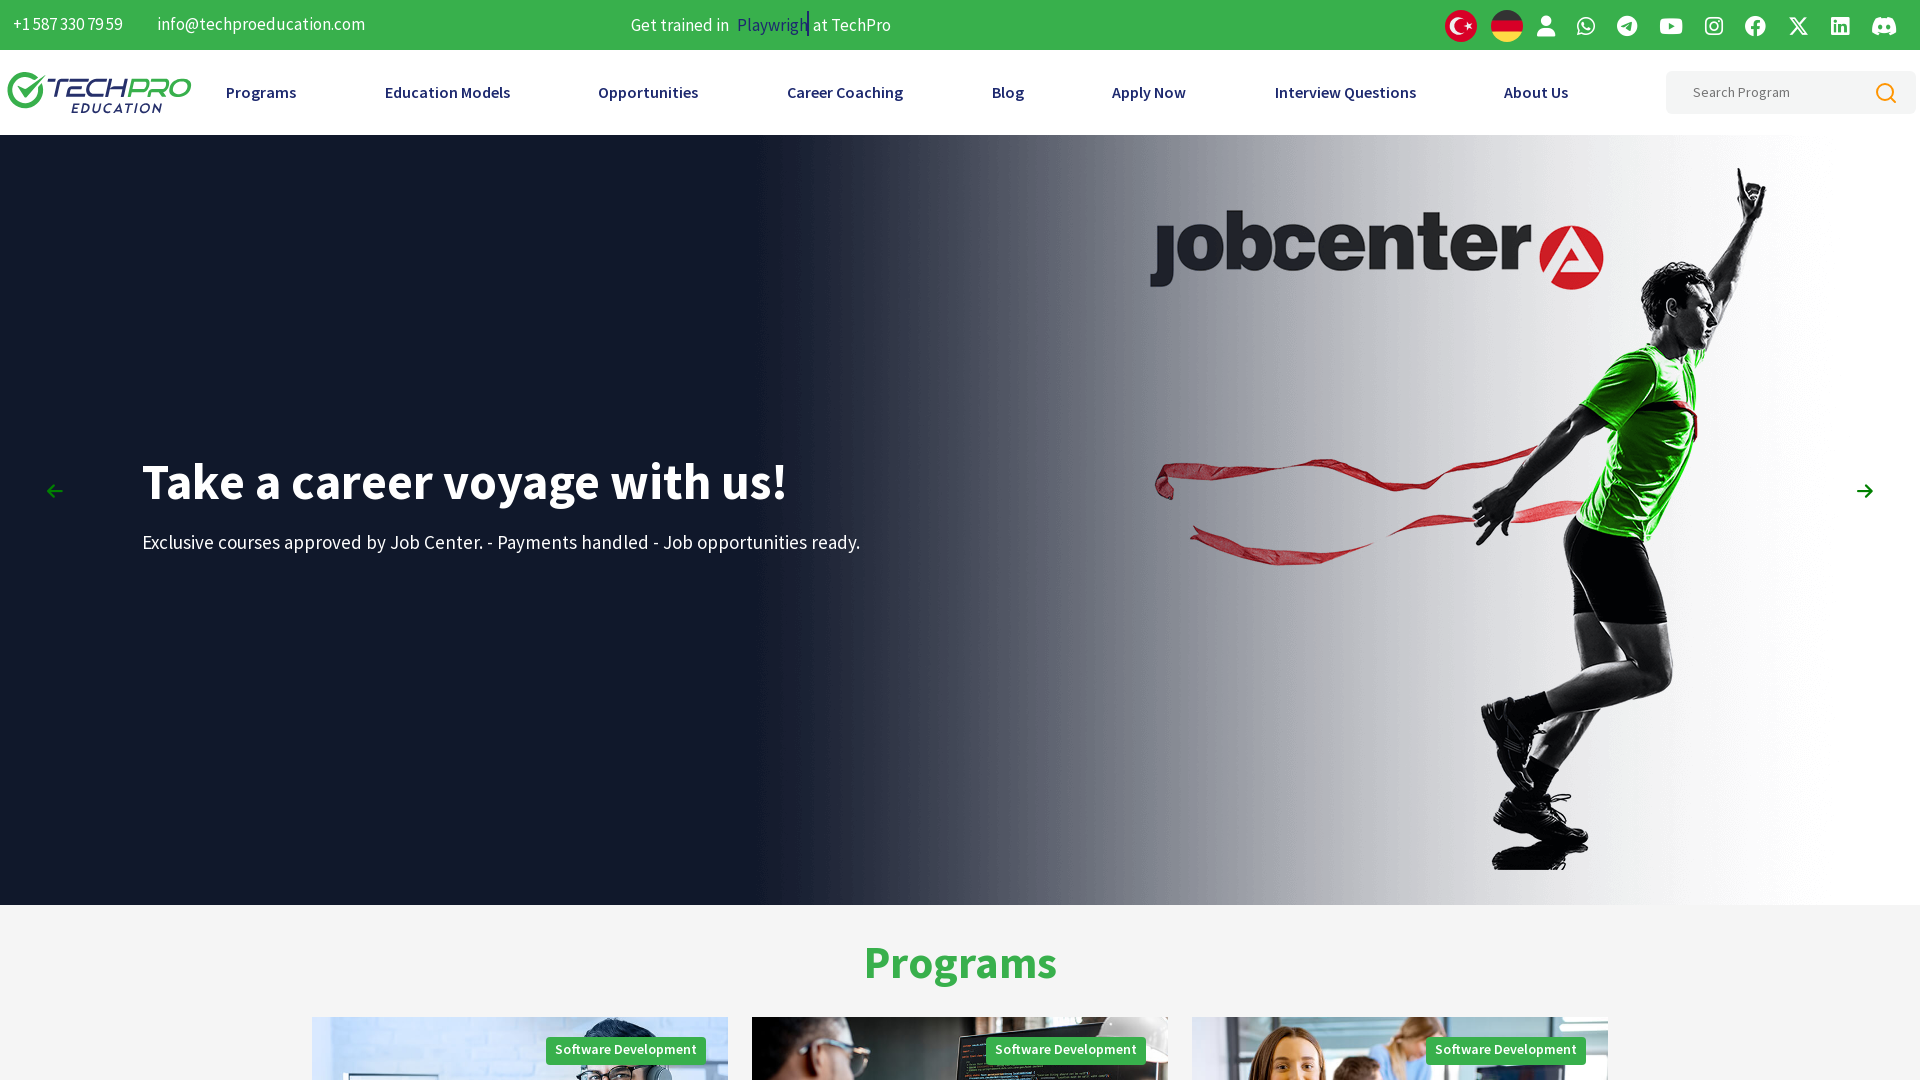